Tests multiple window handling by clicking a link that opens a new window, then switches to the new window and verifies the title is 'New Window'

Starting URL: https://testcenter.techproeducation.com/index.php?page=multiple-windows

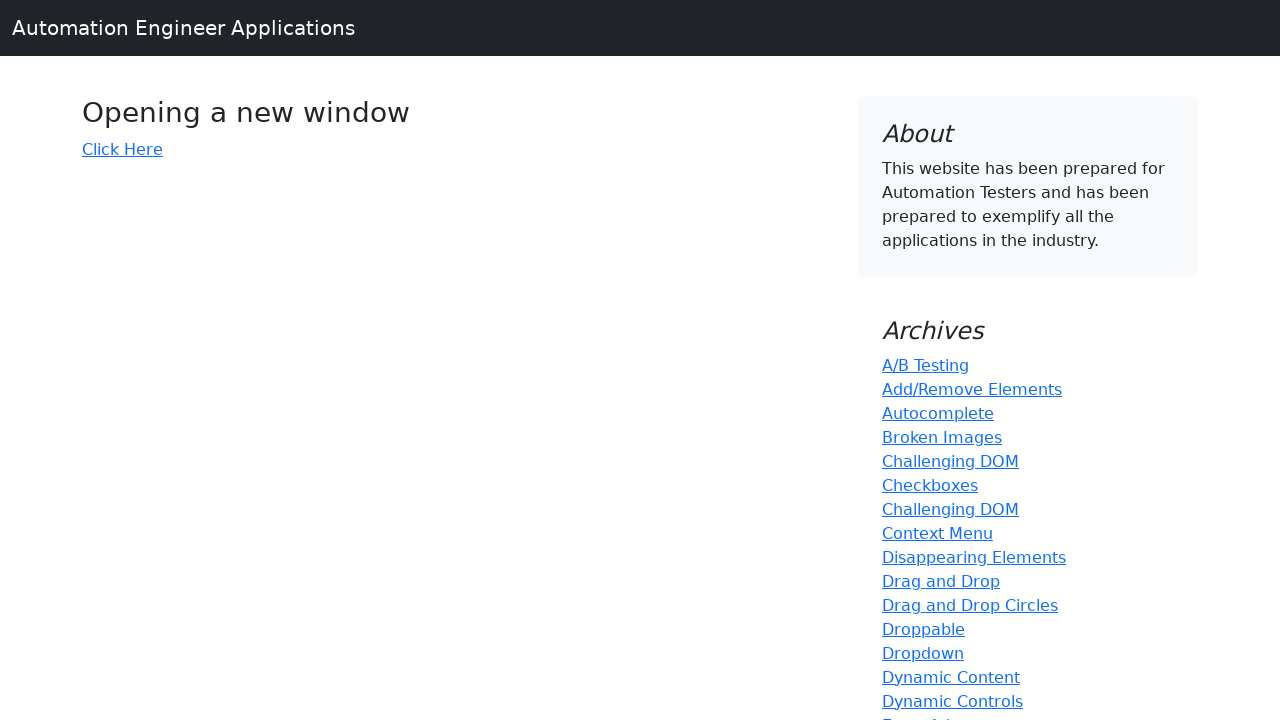

Verified initial page title is 'Windows'
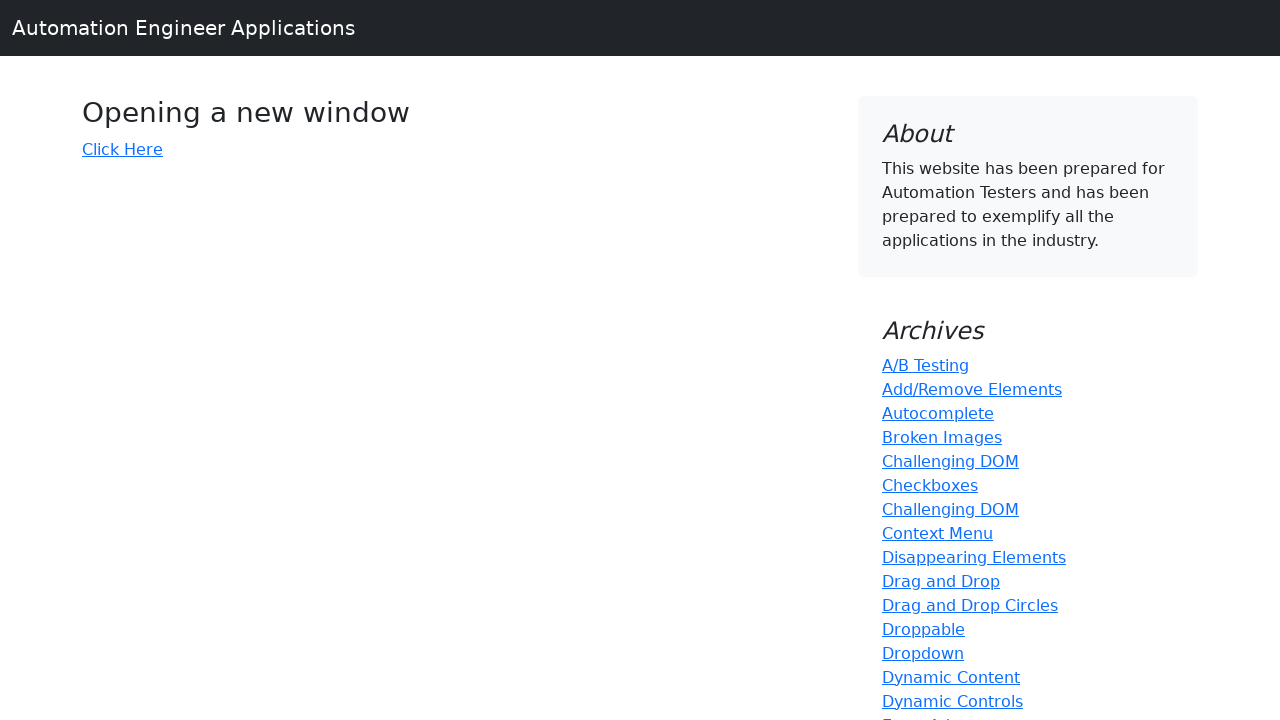

Clicked 'Click Here' link to open new window at (122, 149) on xpath=//*[text()='Click Here']
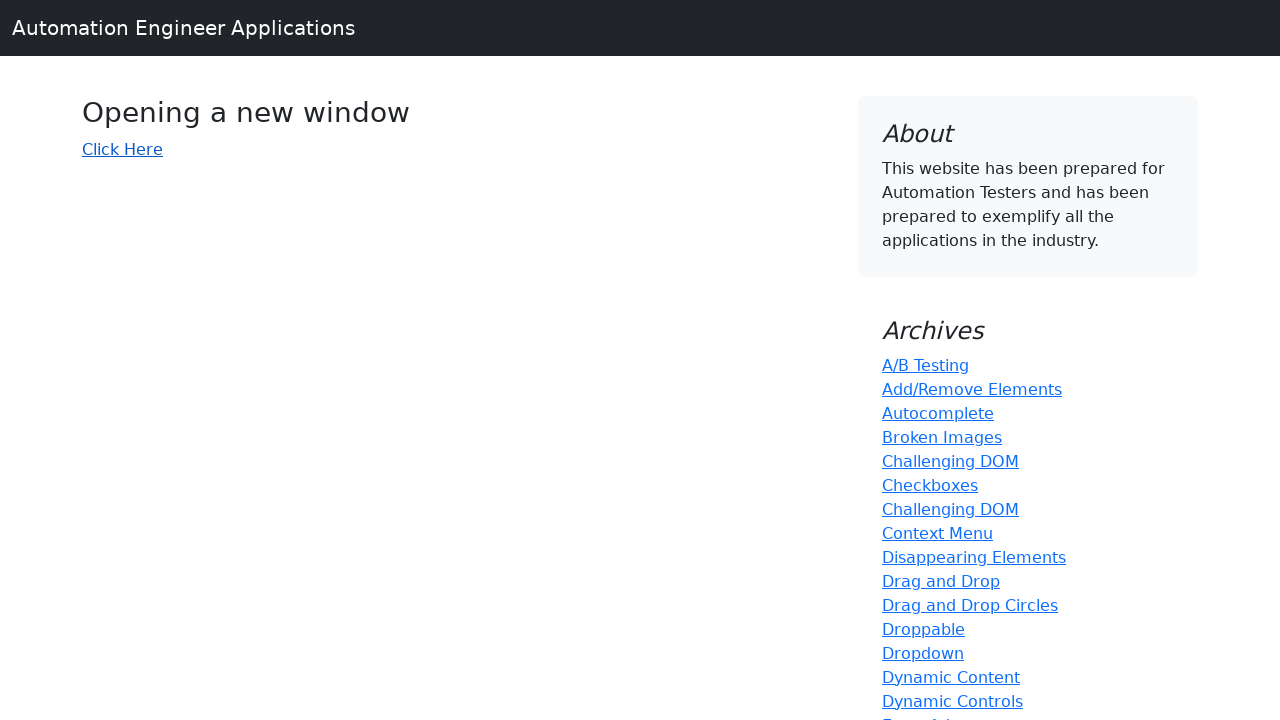

Captured new window reference
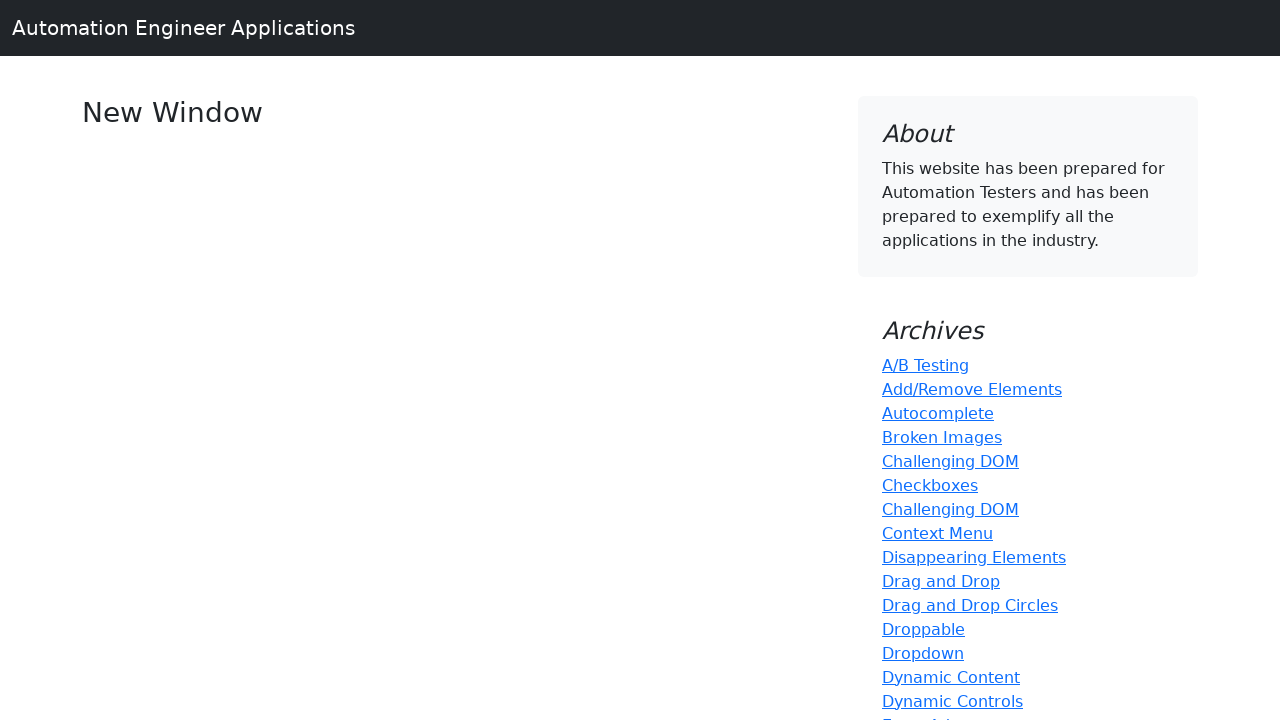

Waited for new window to load completely
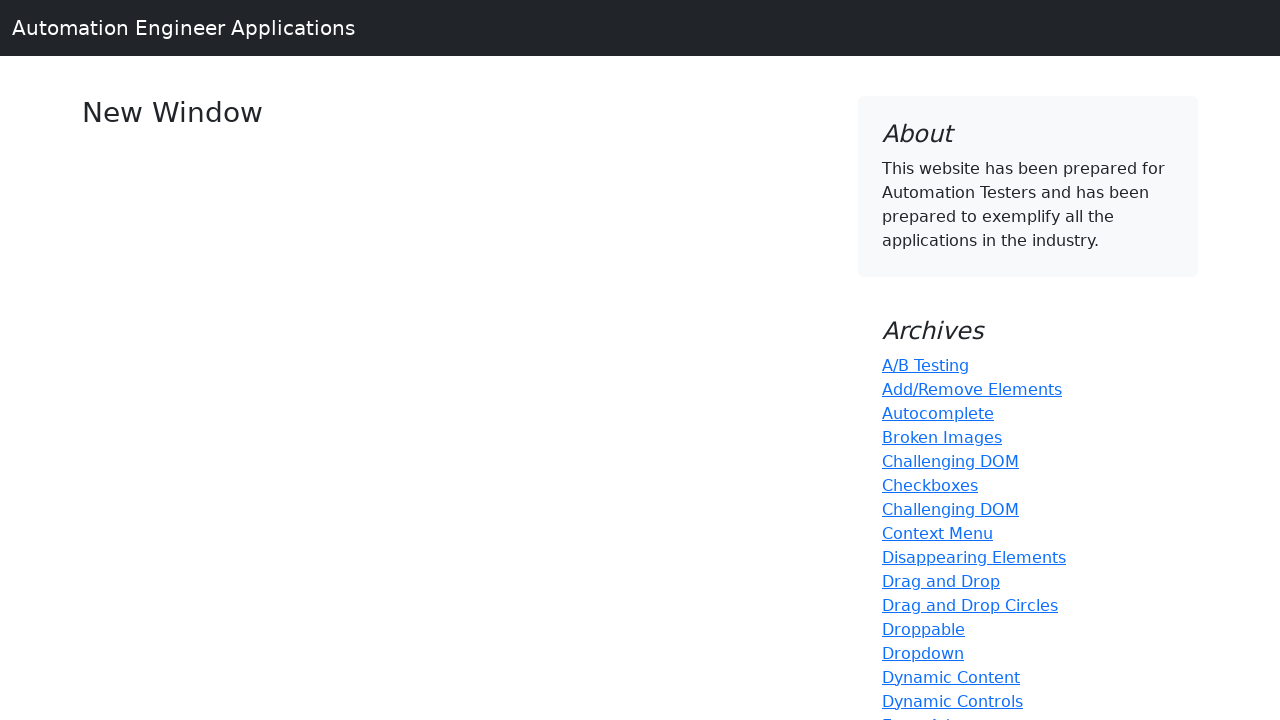

Verified new window title is 'New Window'
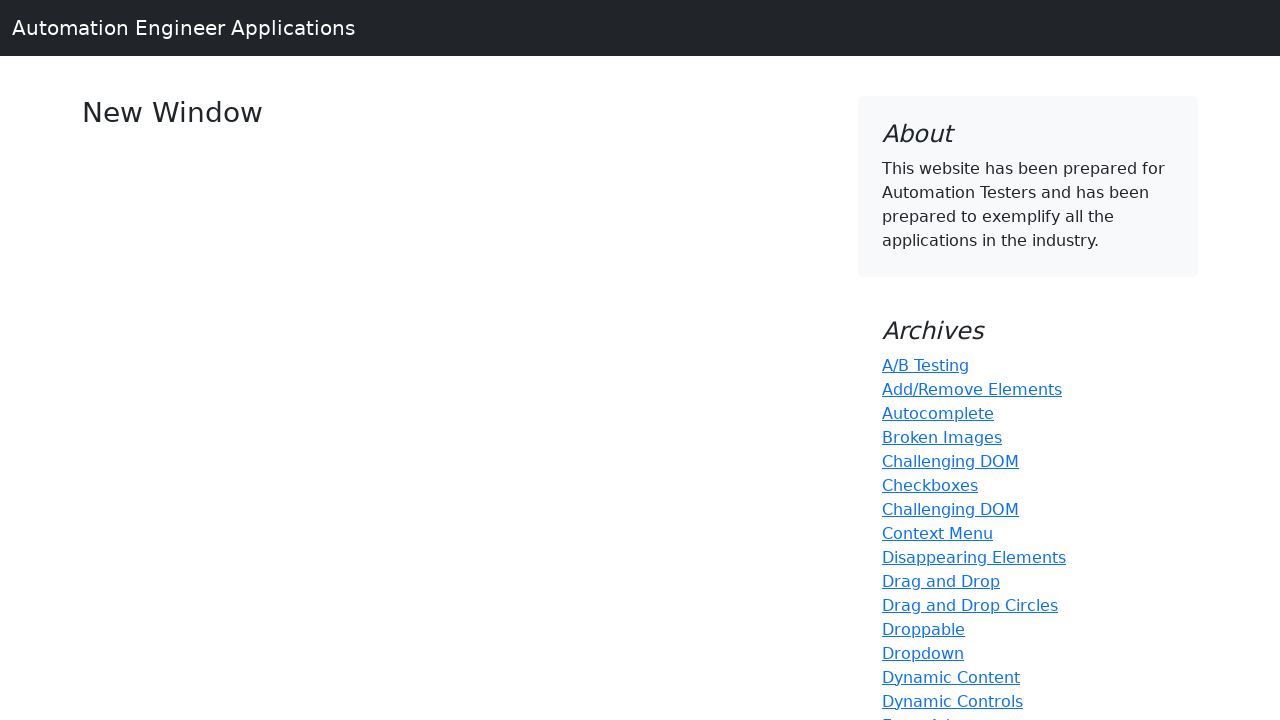

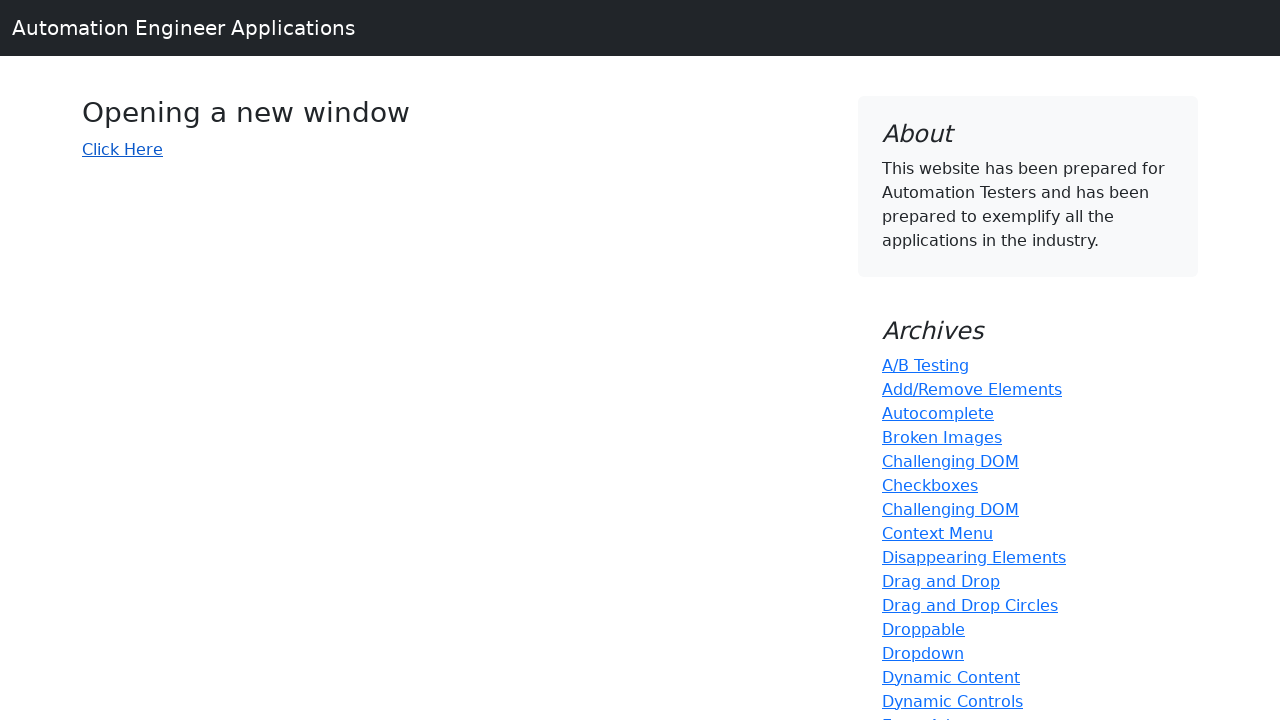